Tests various alert types on DemoQA including simple alert, timed alert, confirm alert, and prompt alert with text input.

Starting URL: https://demoqa.com/

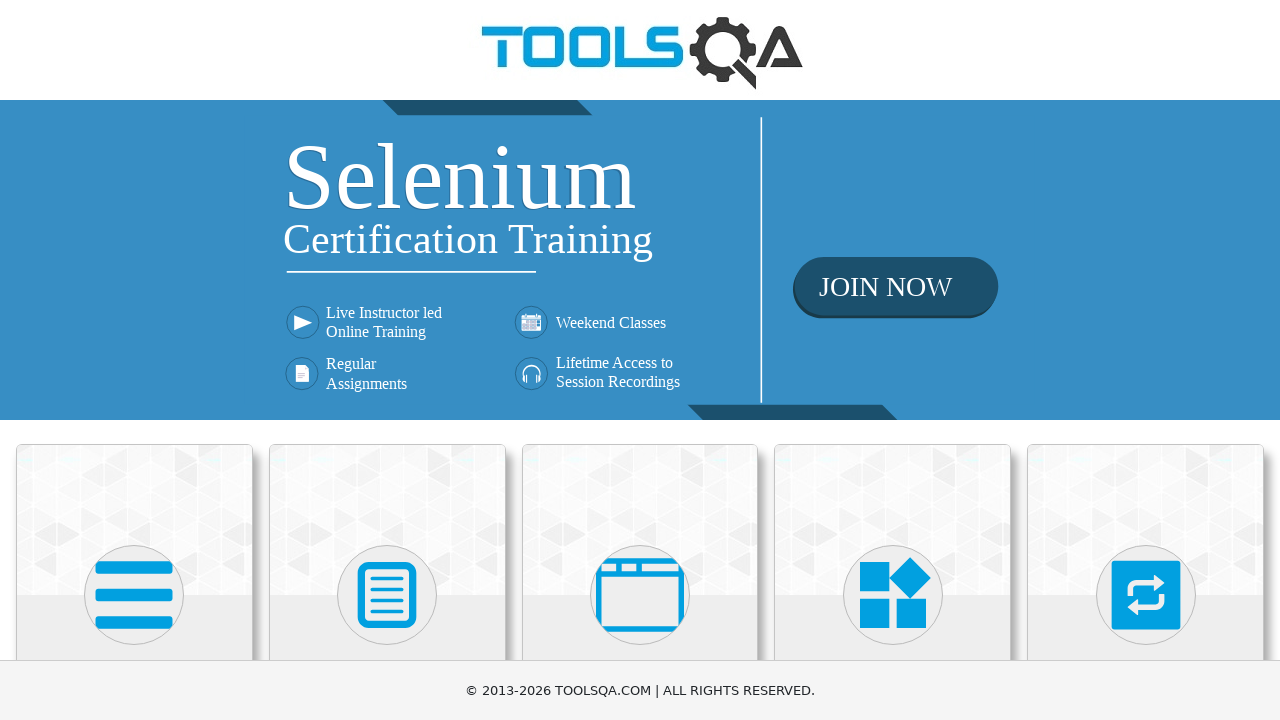

Clicked on Alerts, Frame & Windows card at (640, 576) on xpath=//h5[contains(text(),'Alerts')]//parent::div//parent::div
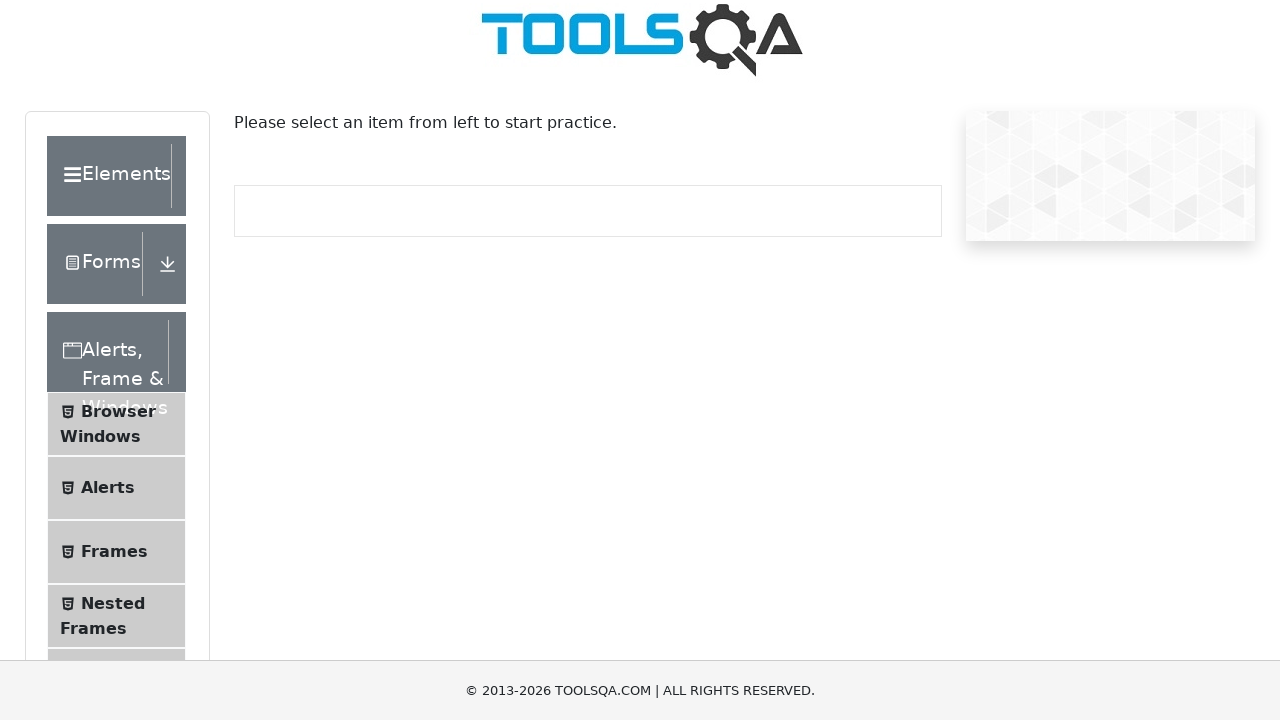

Waited 1 second for card to load
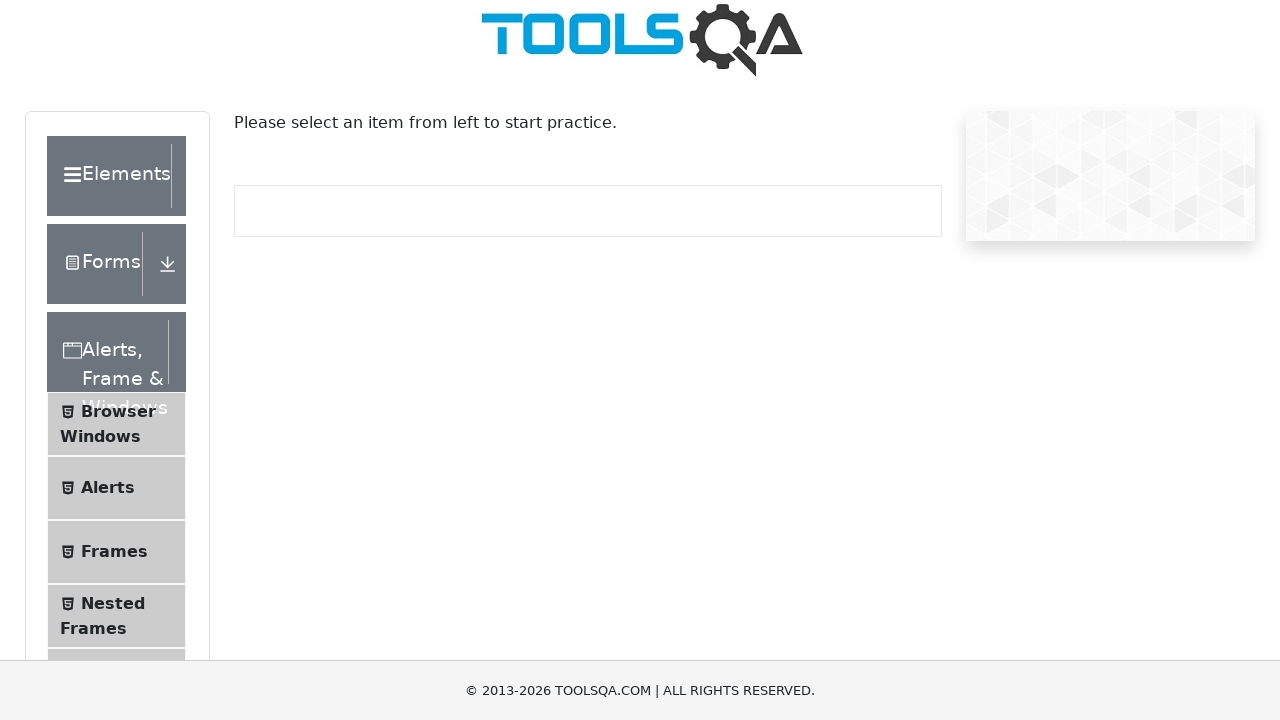

Located Alerts menu item
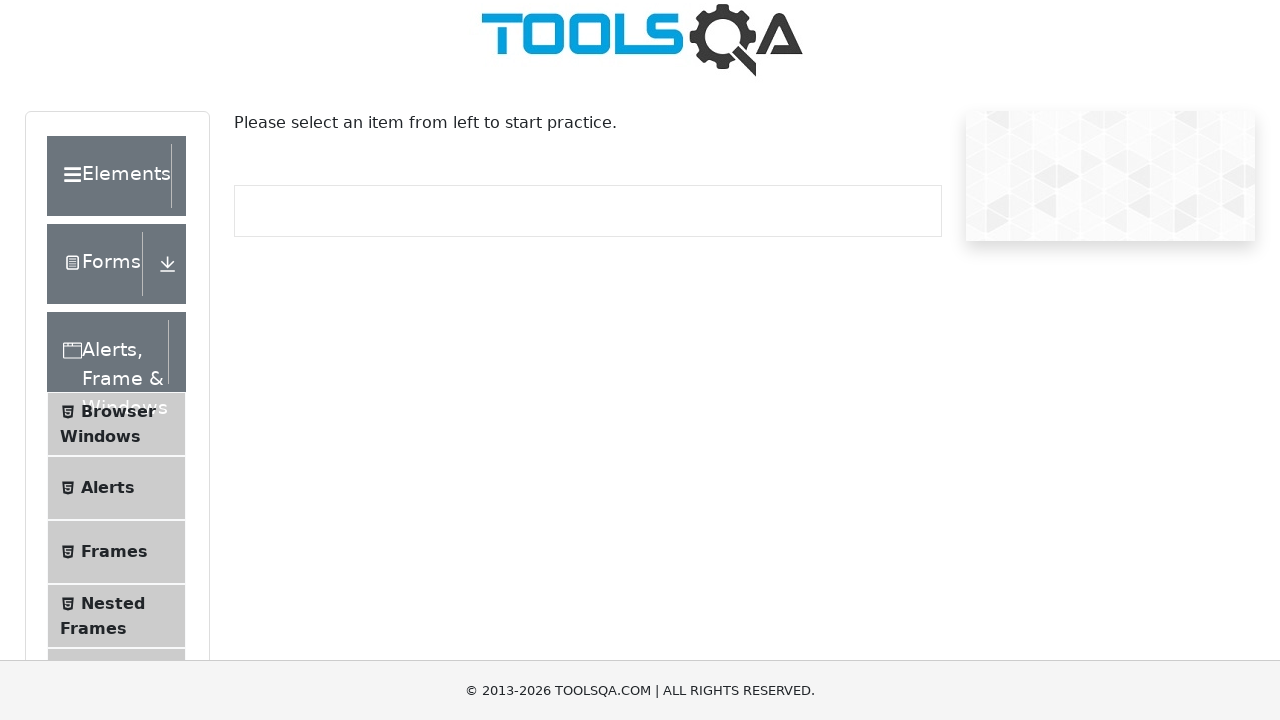

Scrolled Alerts menu item into view
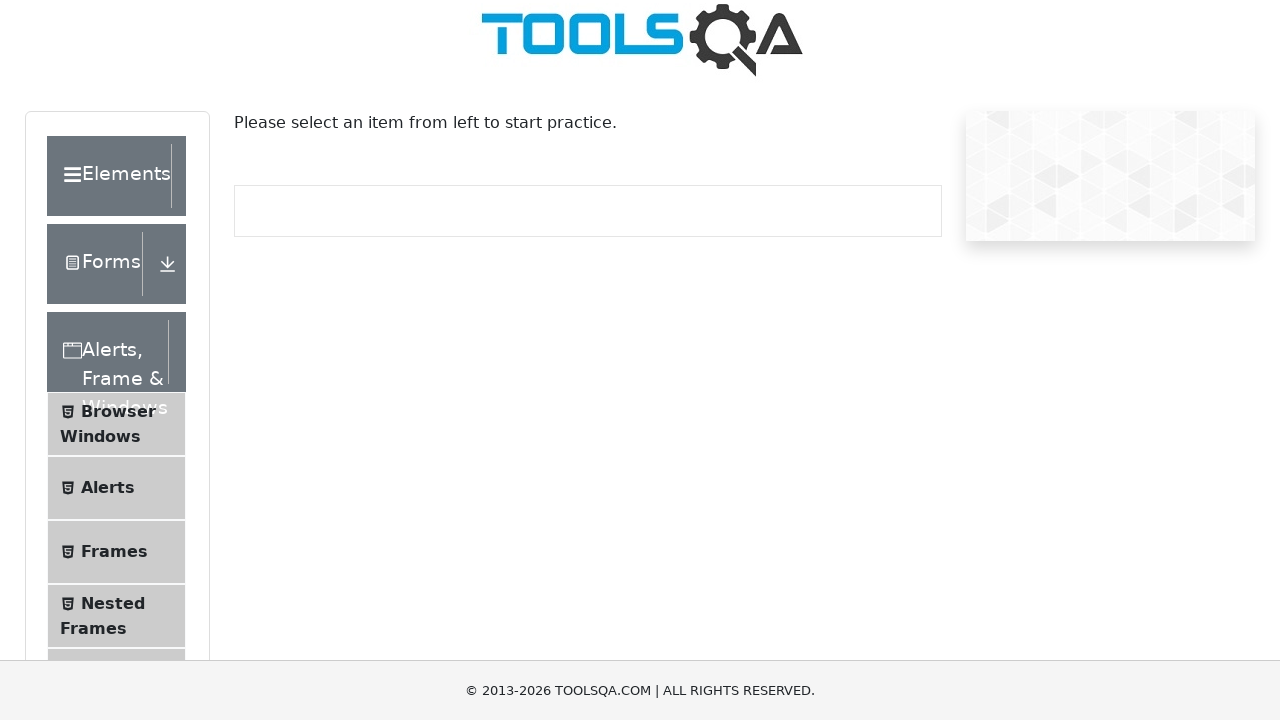

Waited 1 second for scroll to complete
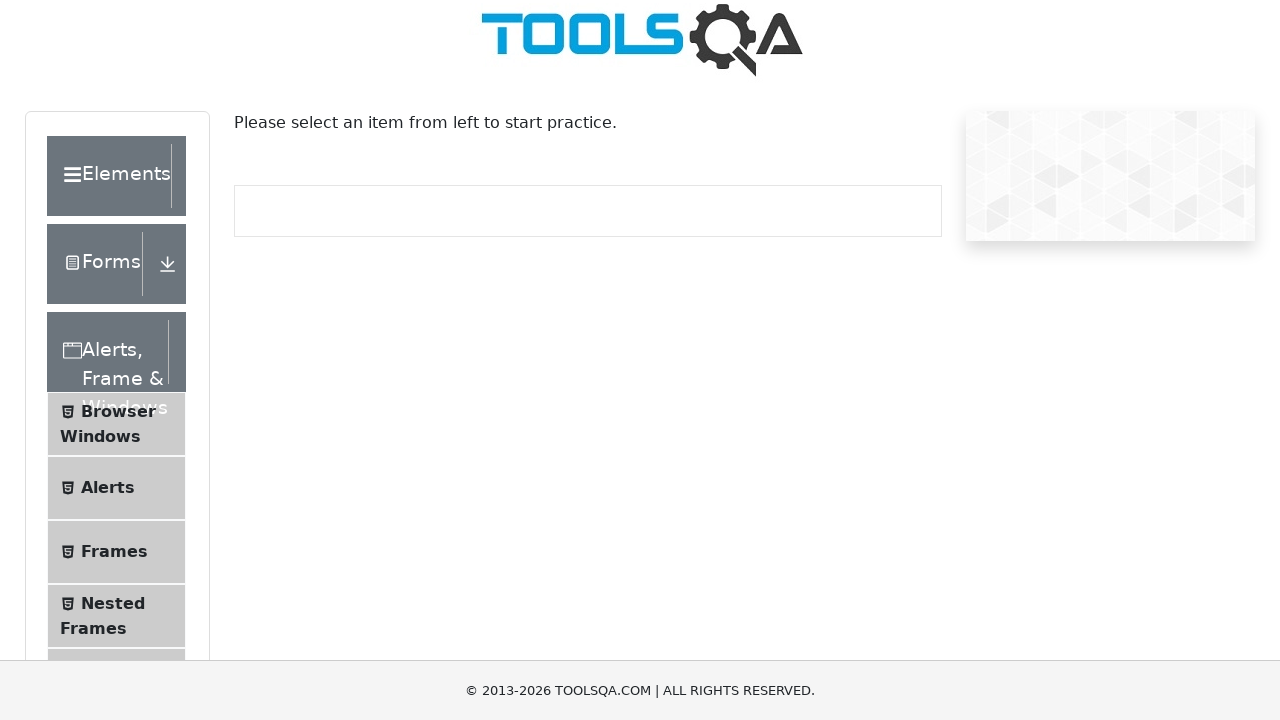

Clicked Alerts menu item at (108, 488) on xpath=//span[contains(text(),'Alerts')]
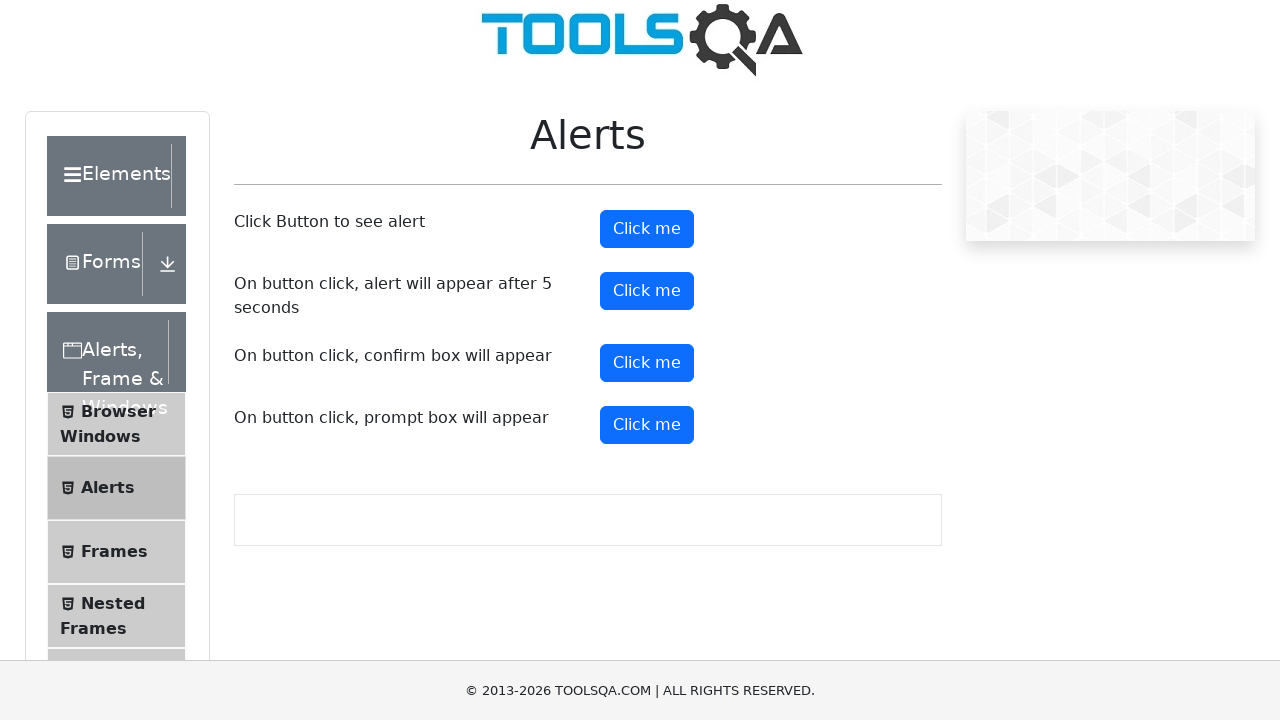

Waited 1 second for Alerts page to load
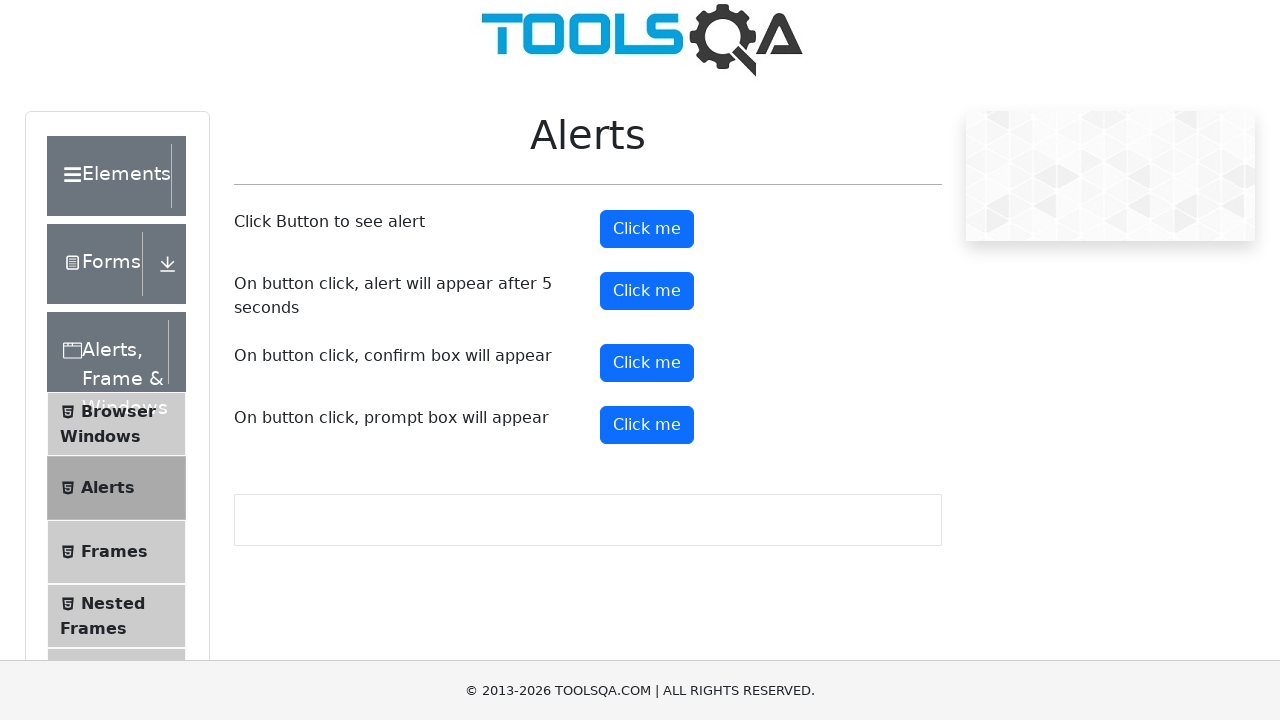

Set up dialog handler to accept simple alert
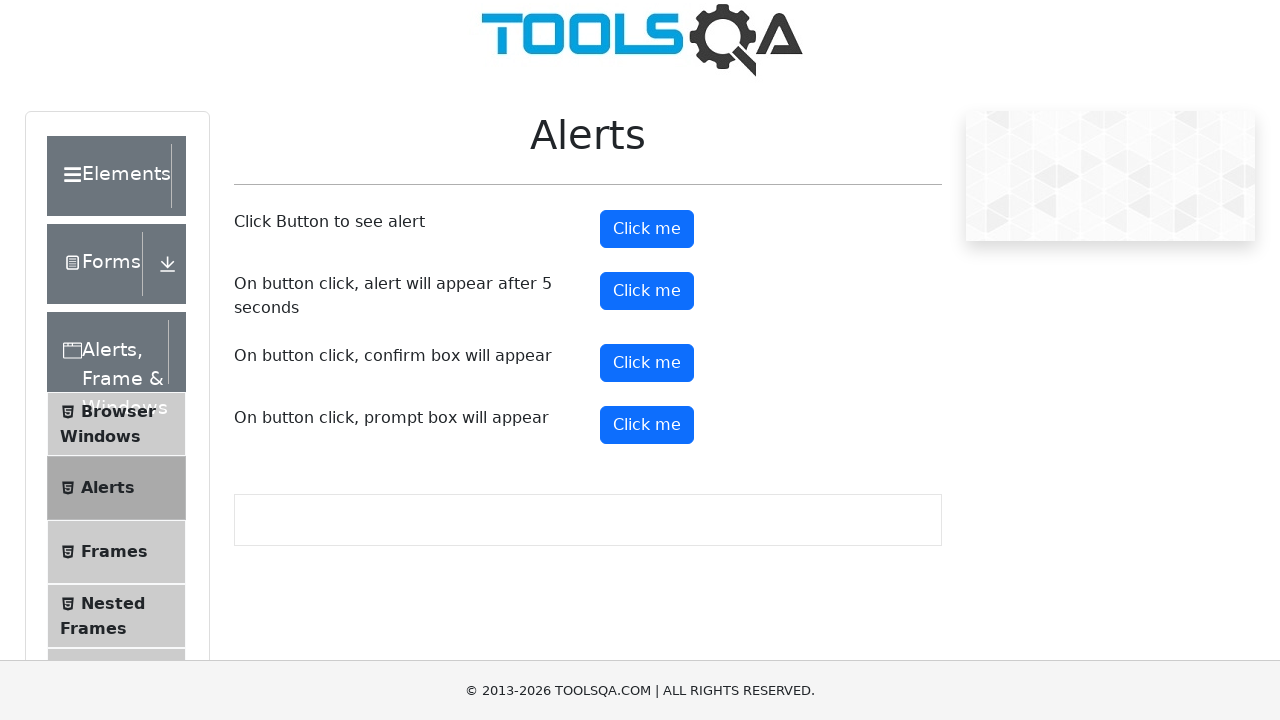

Clicked button to trigger simple alert at (647, 229) on #alertButton
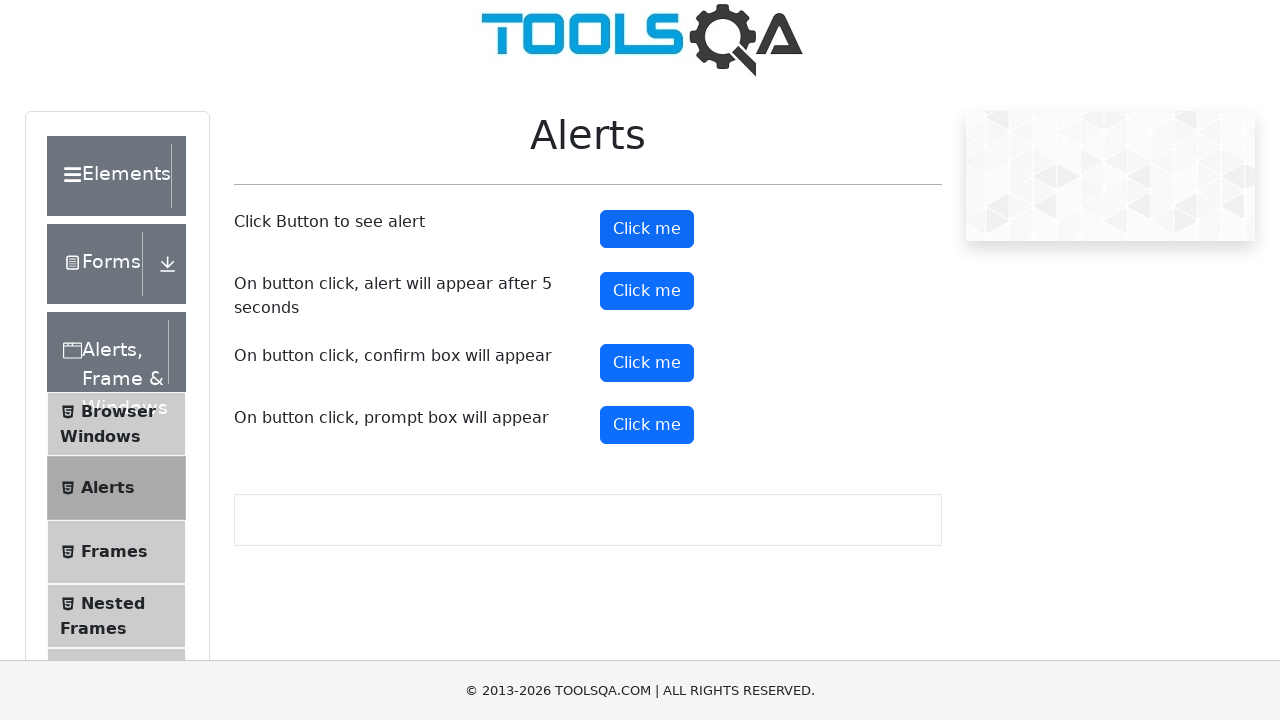

Waited 1 second after simple alert was handled
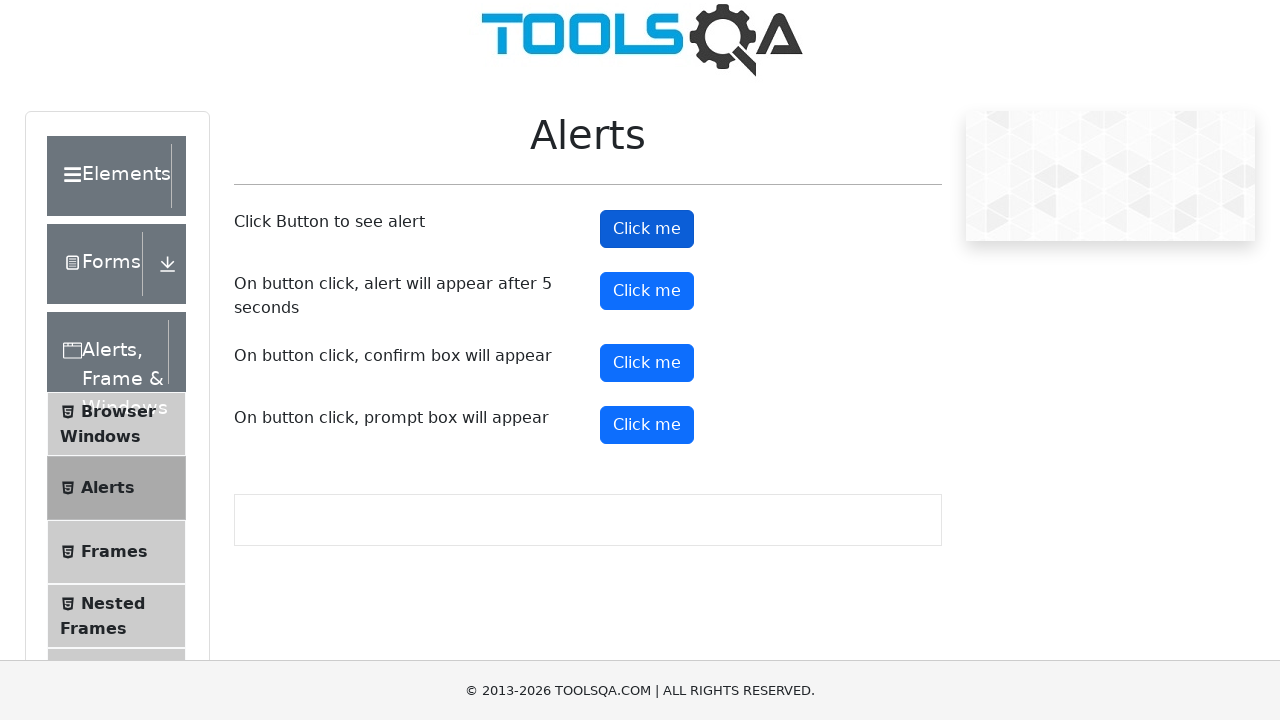

Clicked button to trigger timed alert at (647, 291) on #timerAlertButton
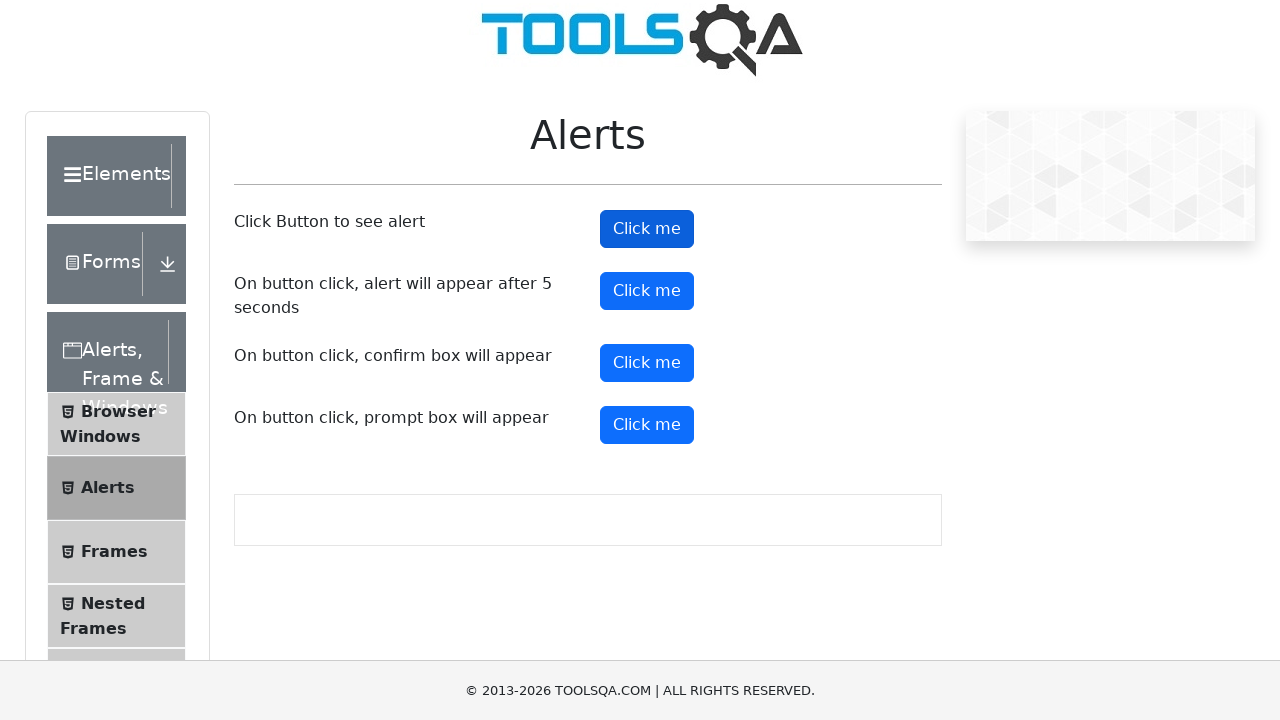

Waited 6 seconds for timed alert to trigger and be handled
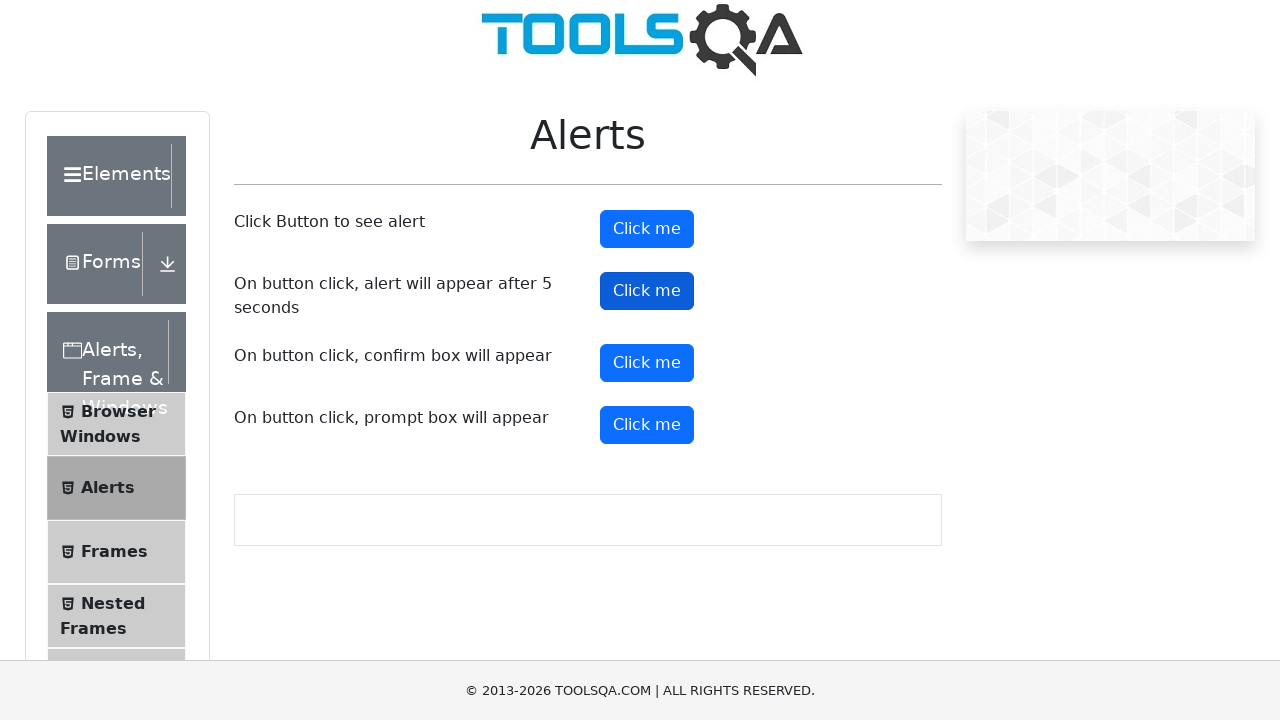

Clicked button to trigger confirm alert at (647, 363) on #confirmButton
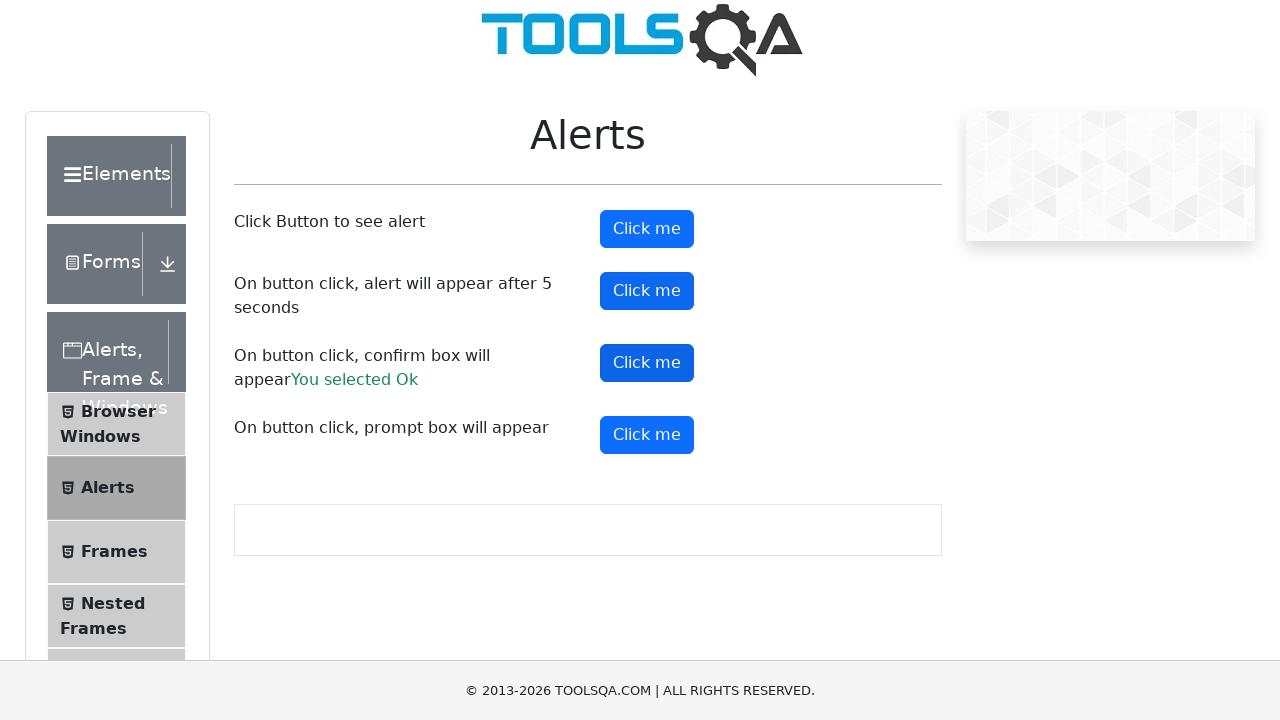

Waited 1 second after confirm alert was accepted
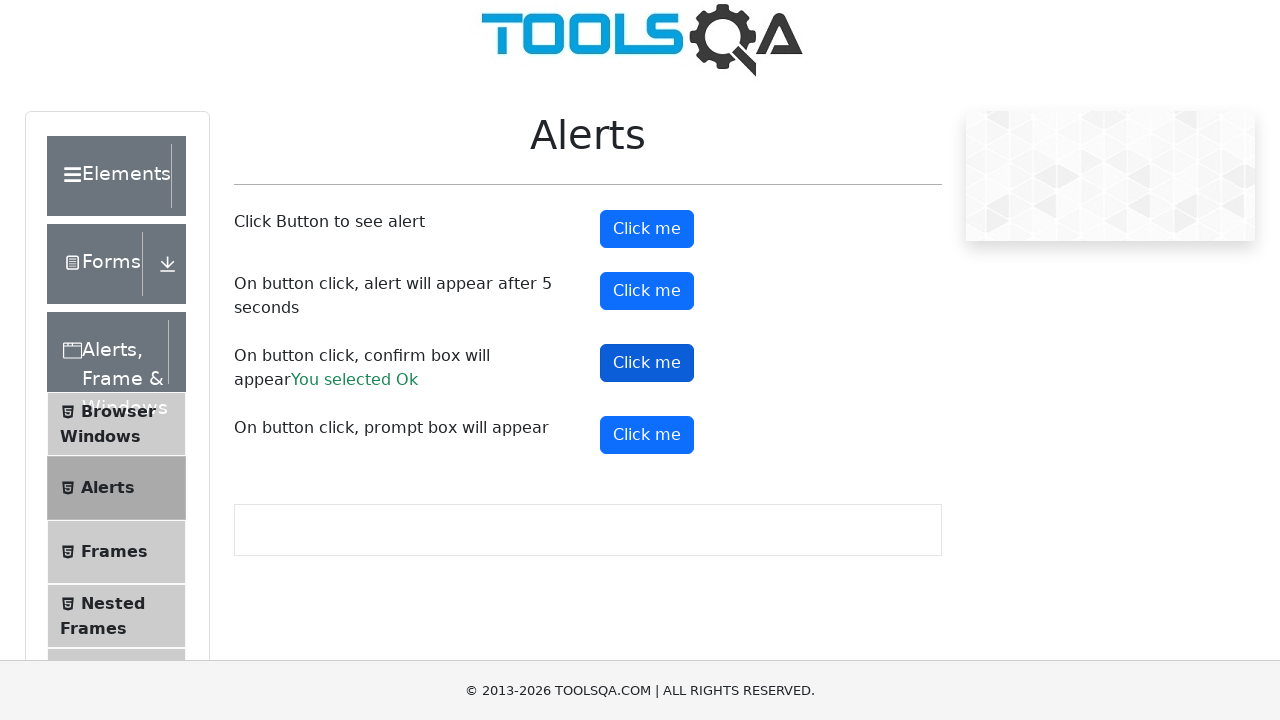

Set up dialog handler to accept prompt alert with text input
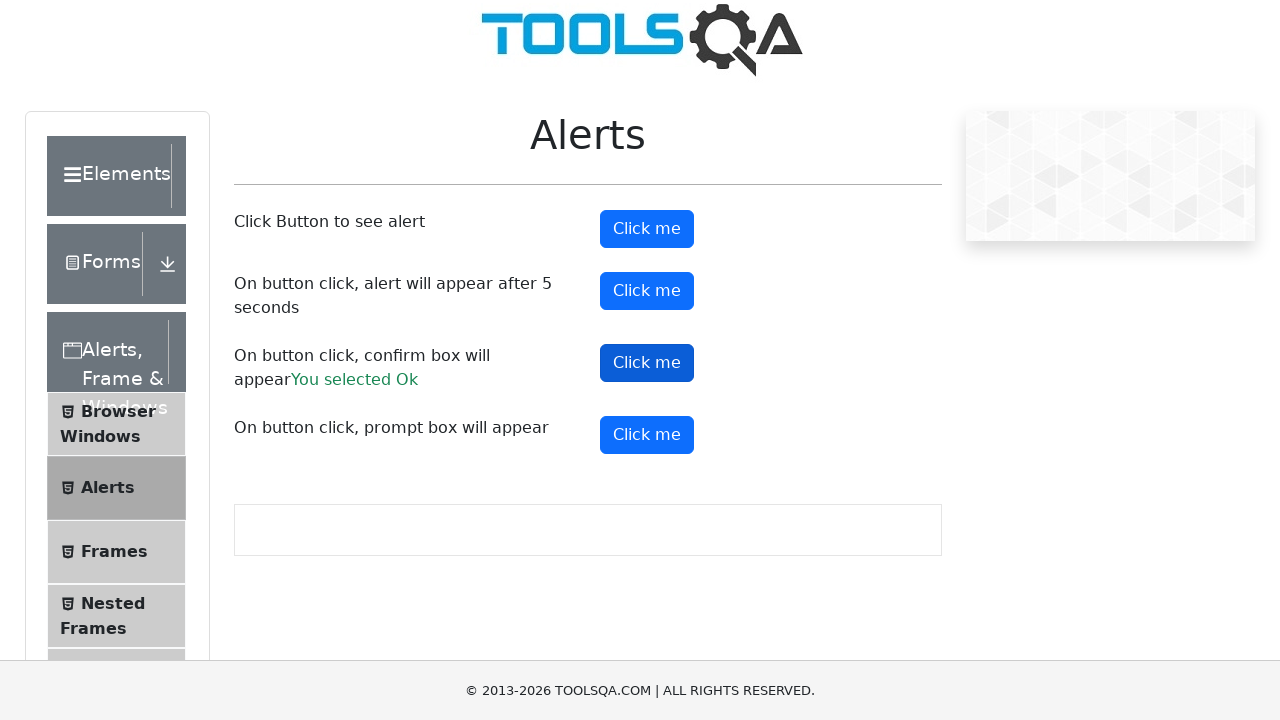

Clicked button to trigger prompt alert at (647, 435) on #promtButton
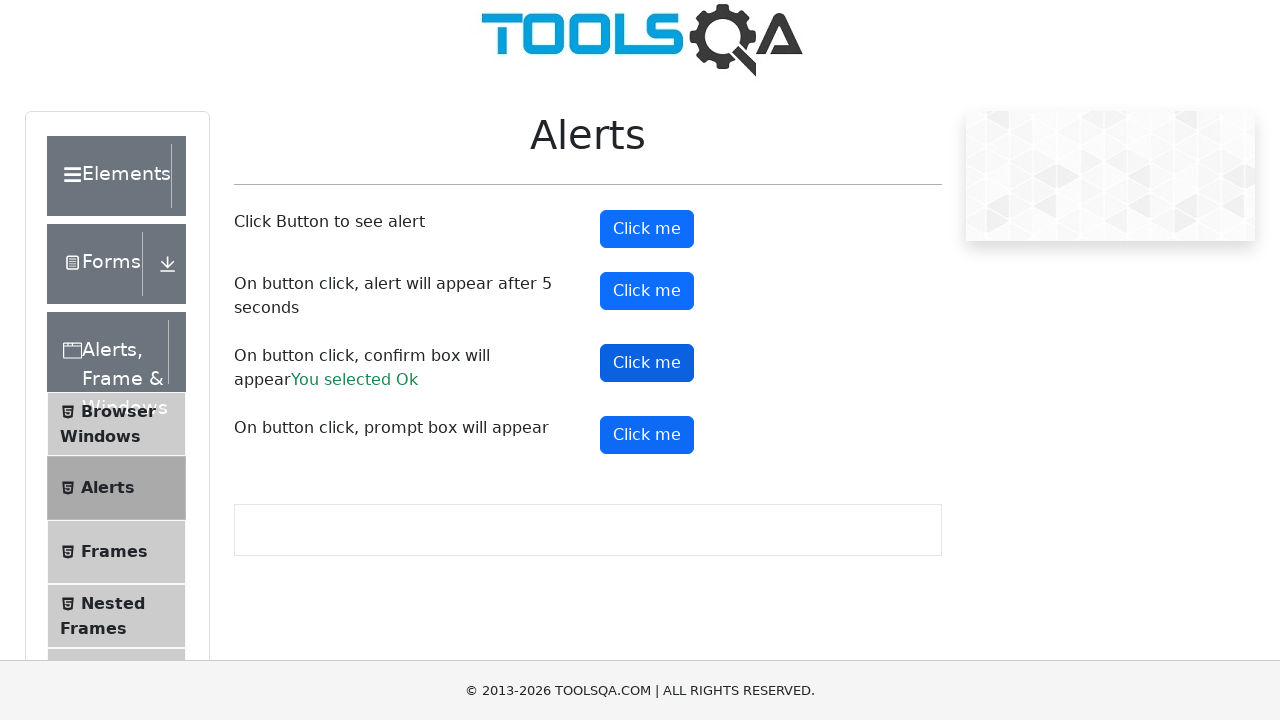

Waited 1 second after prompt alert was handled with 'Test Input Text'
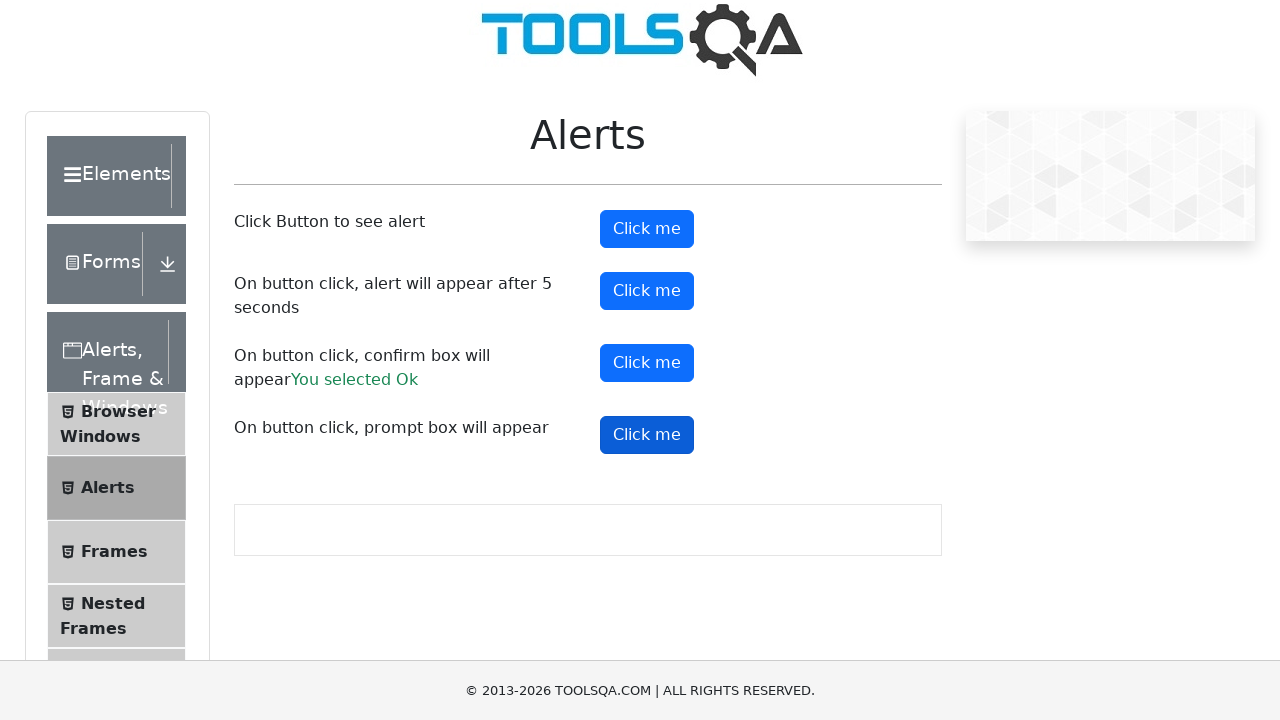

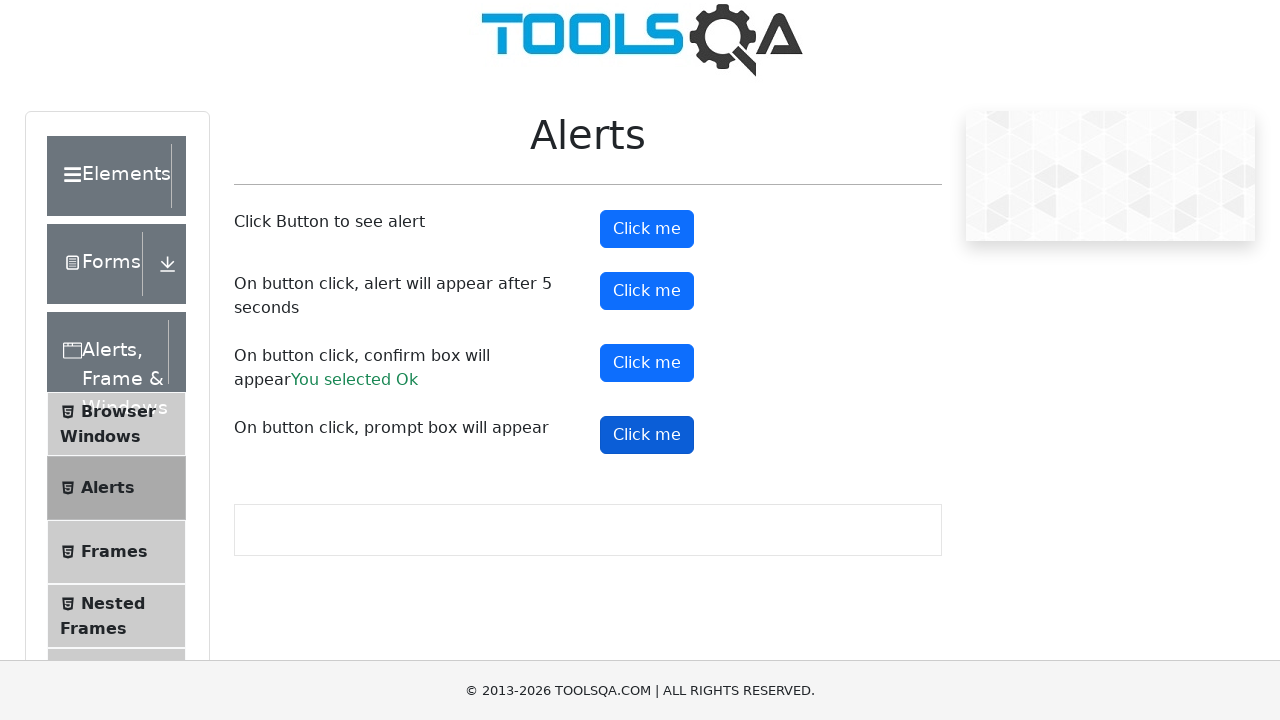